Tests that entered text is trimmed when editing a todo item

Starting URL: https://demo.playwright.dev/todomvc

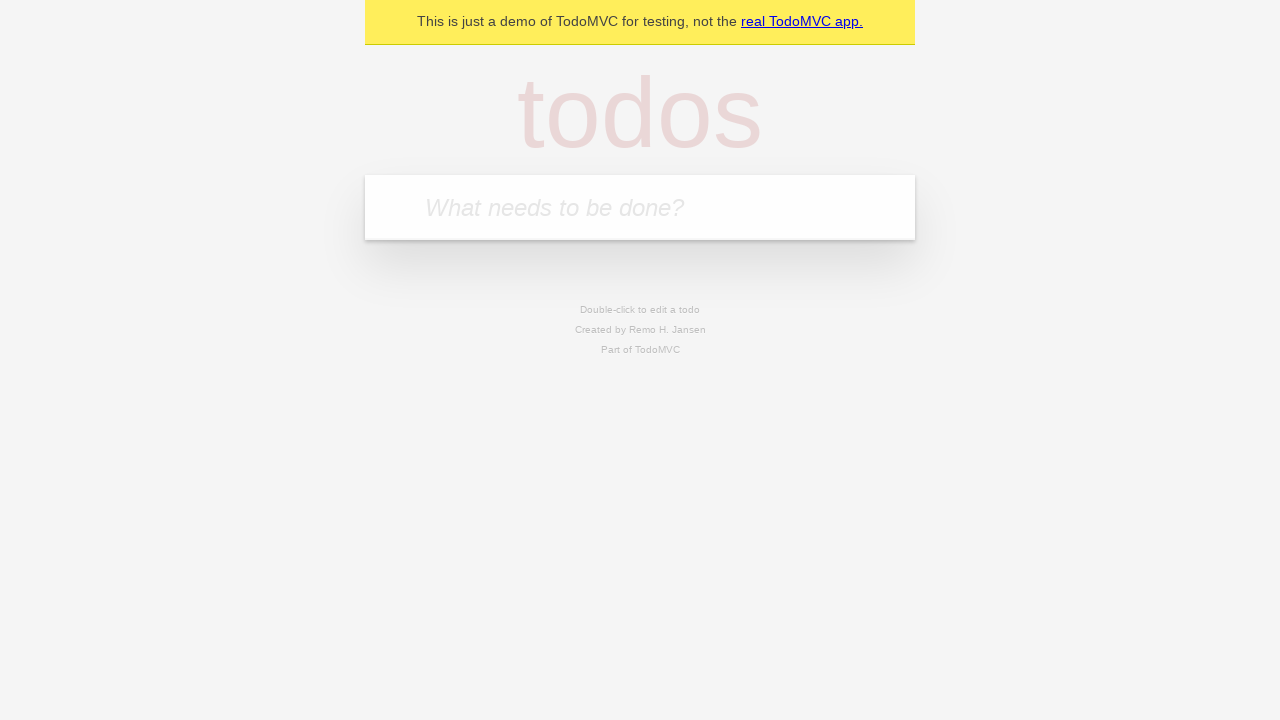

Filled todo input with 'buy some cheese' on internal:attr=[placeholder="What needs to be done?"i]
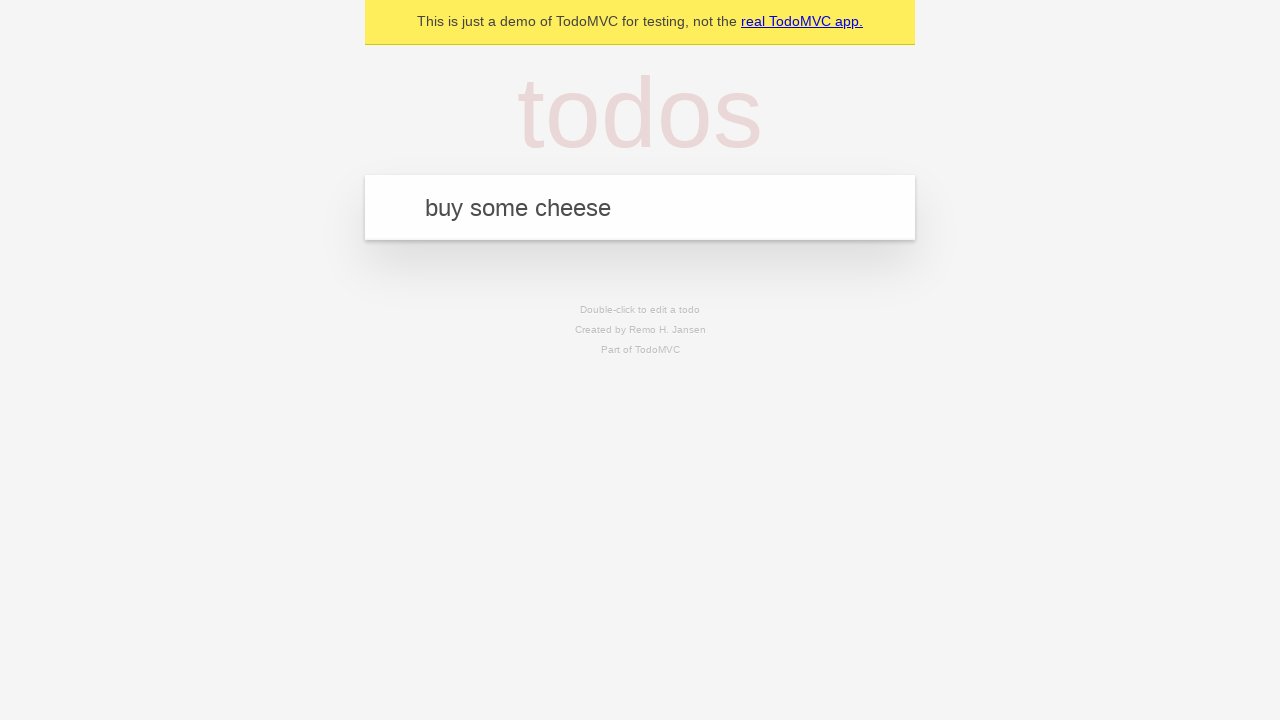

Pressed Enter to create first todo on internal:attr=[placeholder="What needs to be done?"i]
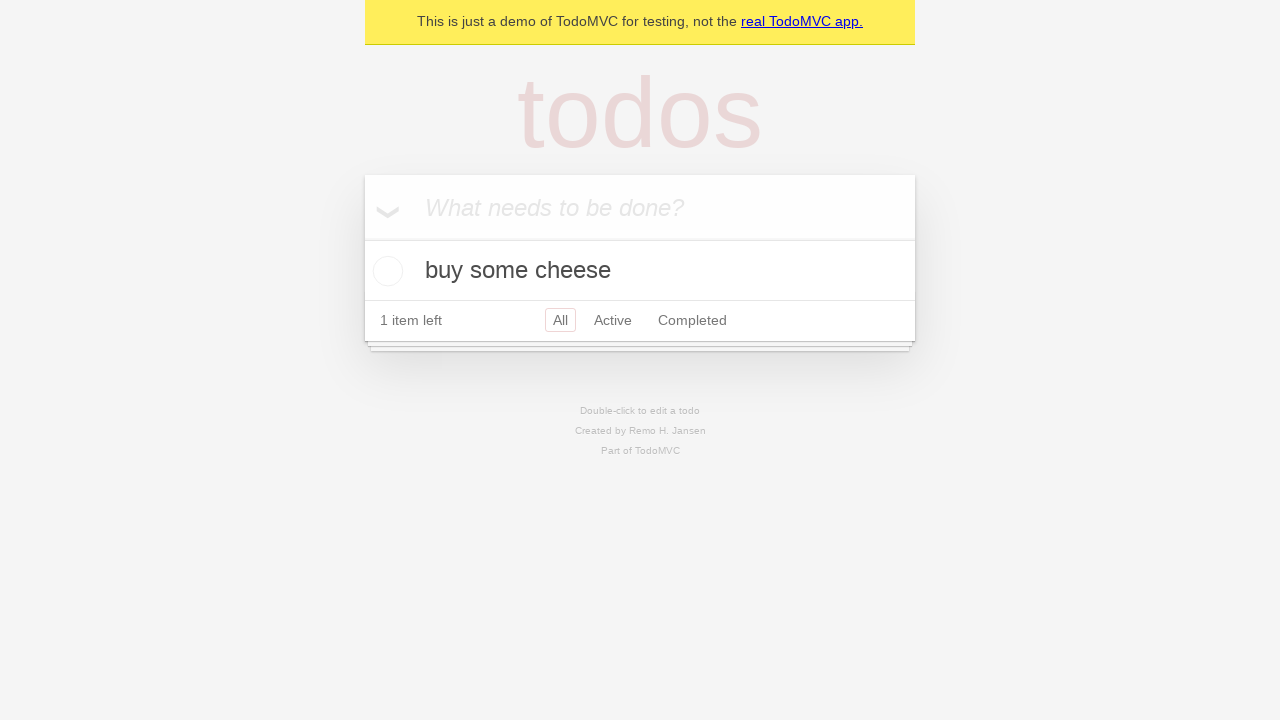

Filled todo input with 'feed the cat' on internal:attr=[placeholder="What needs to be done?"i]
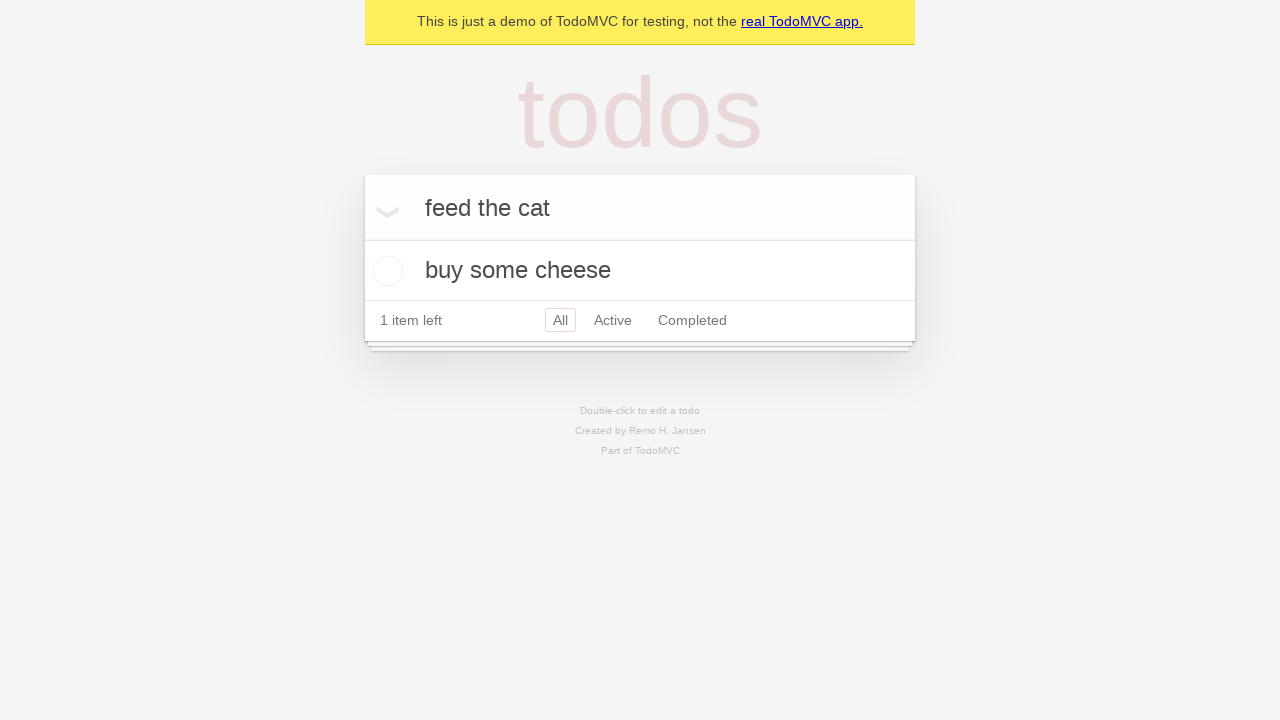

Pressed Enter to create second todo on internal:attr=[placeholder="What needs to be done?"i]
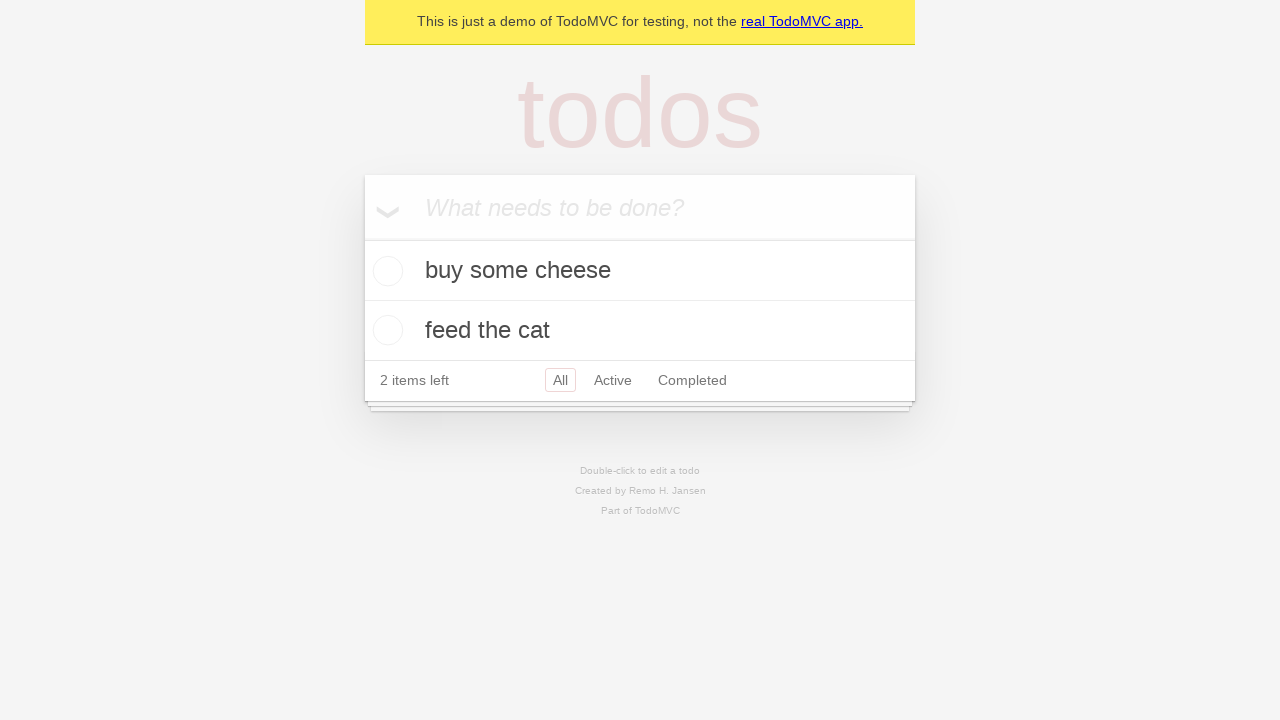

Filled todo input with 'book a doctors appointment' on internal:attr=[placeholder="What needs to be done?"i]
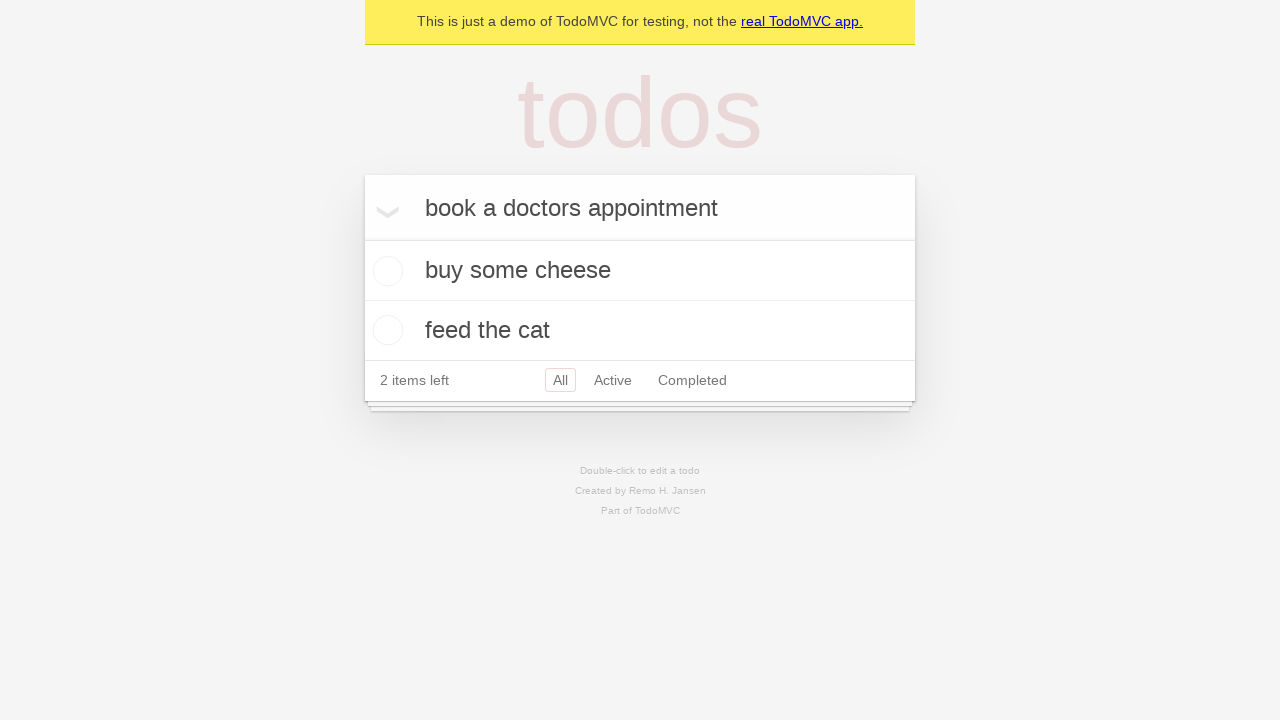

Pressed Enter to create third todo on internal:attr=[placeholder="What needs to be done?"i]
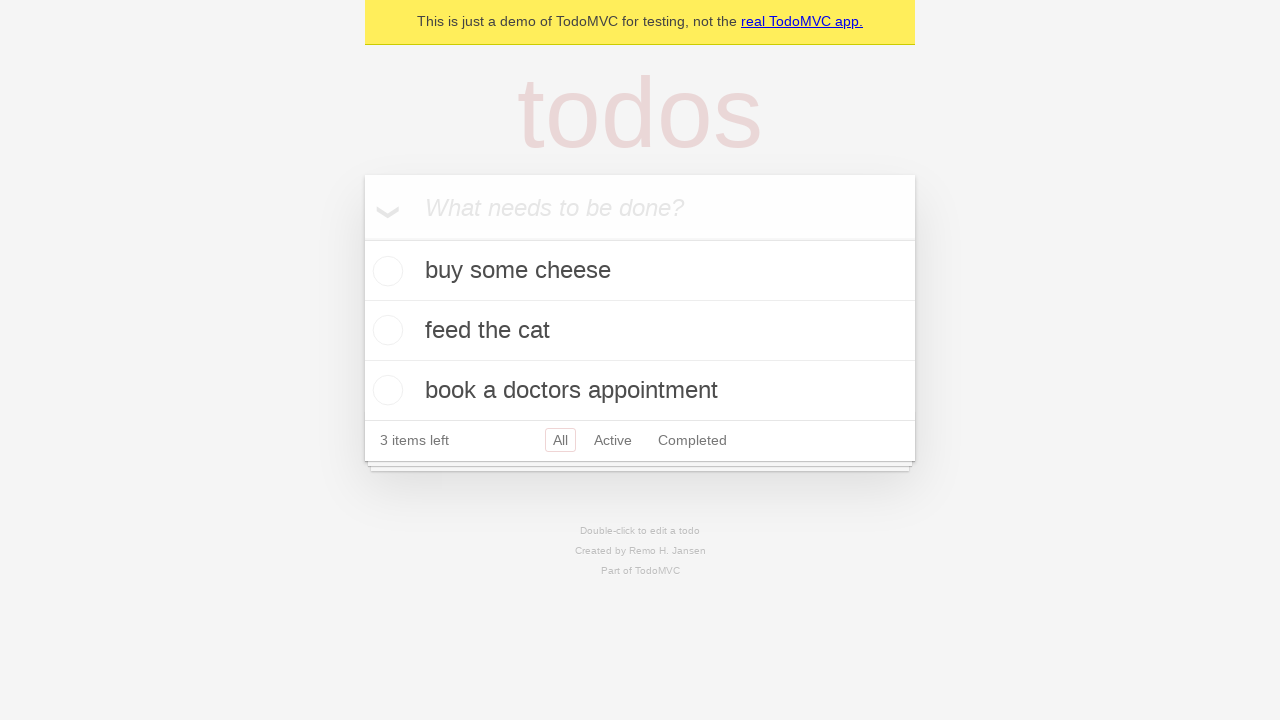

Double-clicked second todo to enter edit mode at (640, 331) on internal:testid=[data-testid="todo-item"s] >> nth=1
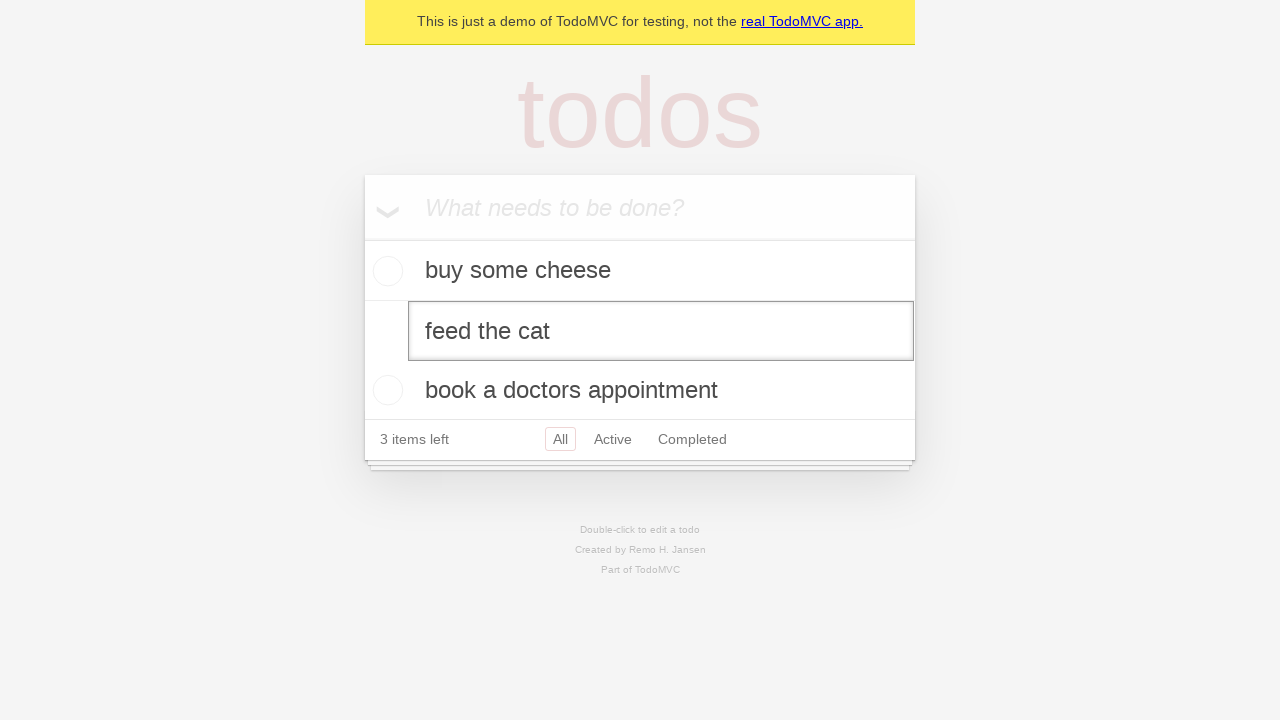

Filled edit textbox with '    buy some sausages    ' (with extra whitespace) on internal:testid=[data-testid="todo-item"s] >> nth=1 >> internal:role=textbox[nam
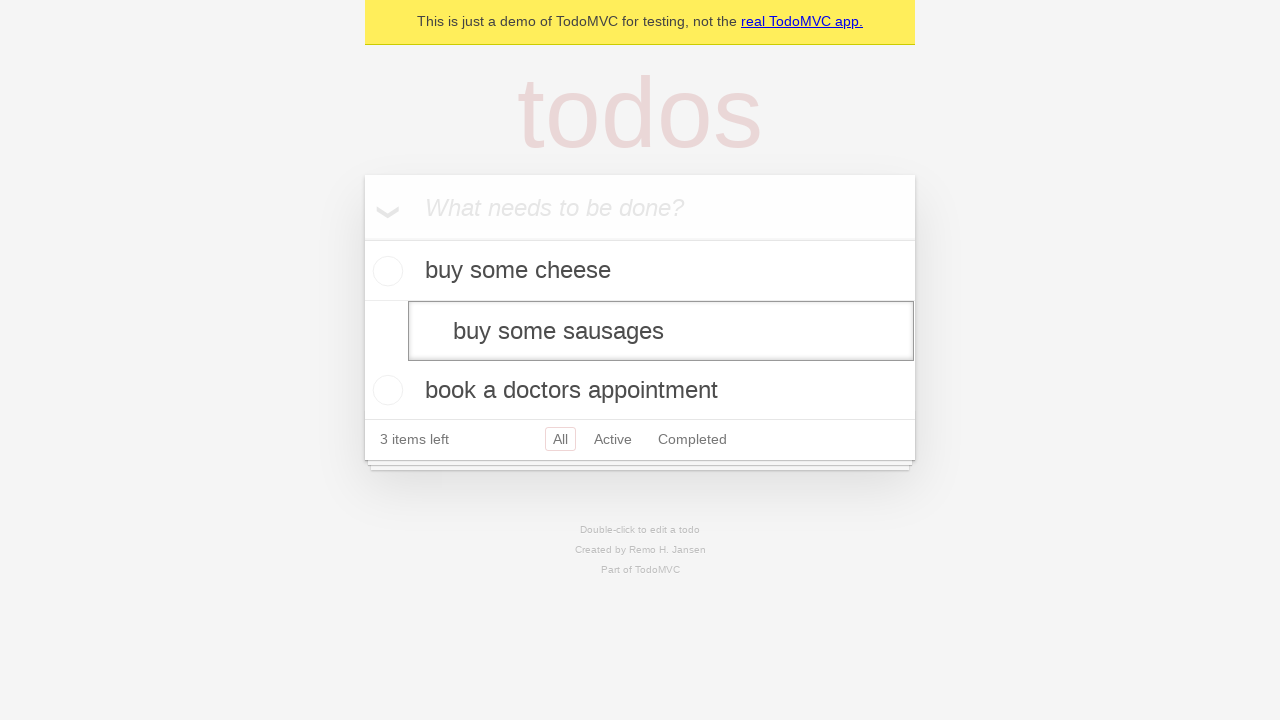

Pressed Enter to save edited todo, text should be trimmed on internal:testid=[data-testid="todo-item"s] >> nth=1 >> internal:role=textbox[nam
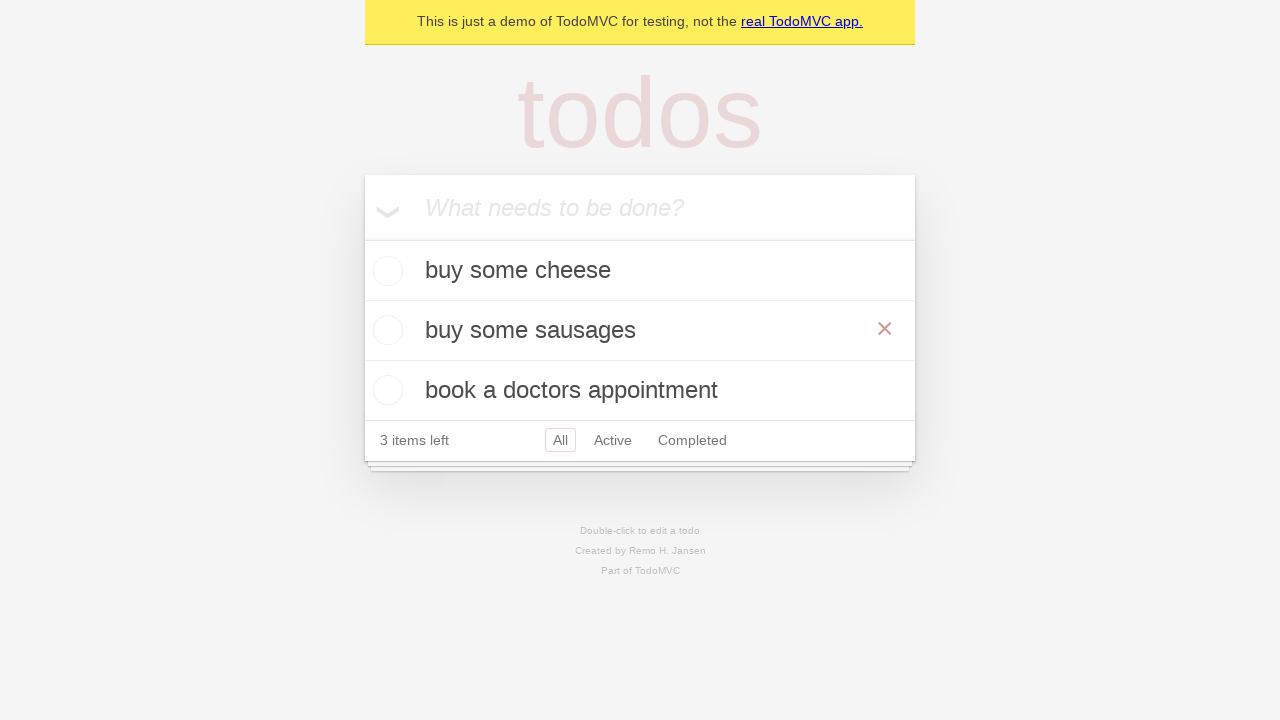

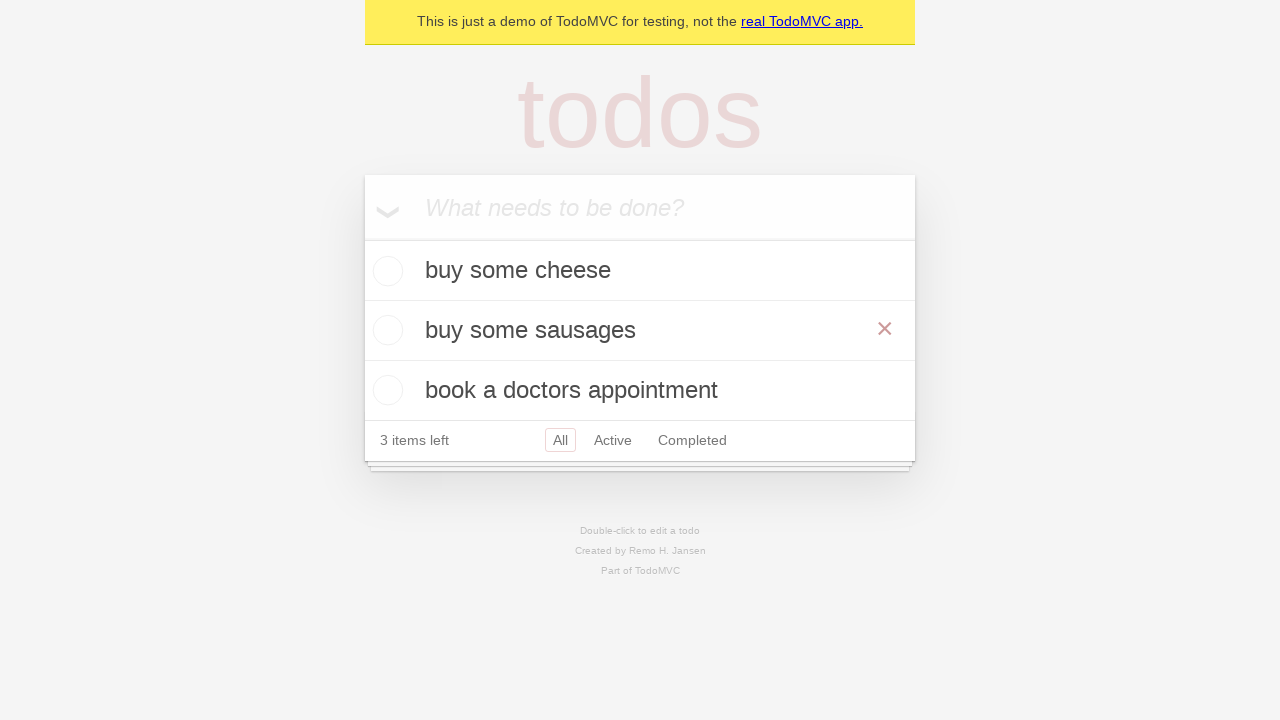